Tests the forgot password flow by clicking the "Forgot your password?" link and then clicking the reset password button, verifying the info message appears

Starting URL: https://rahulshettyacademy.com/locatorspractice/

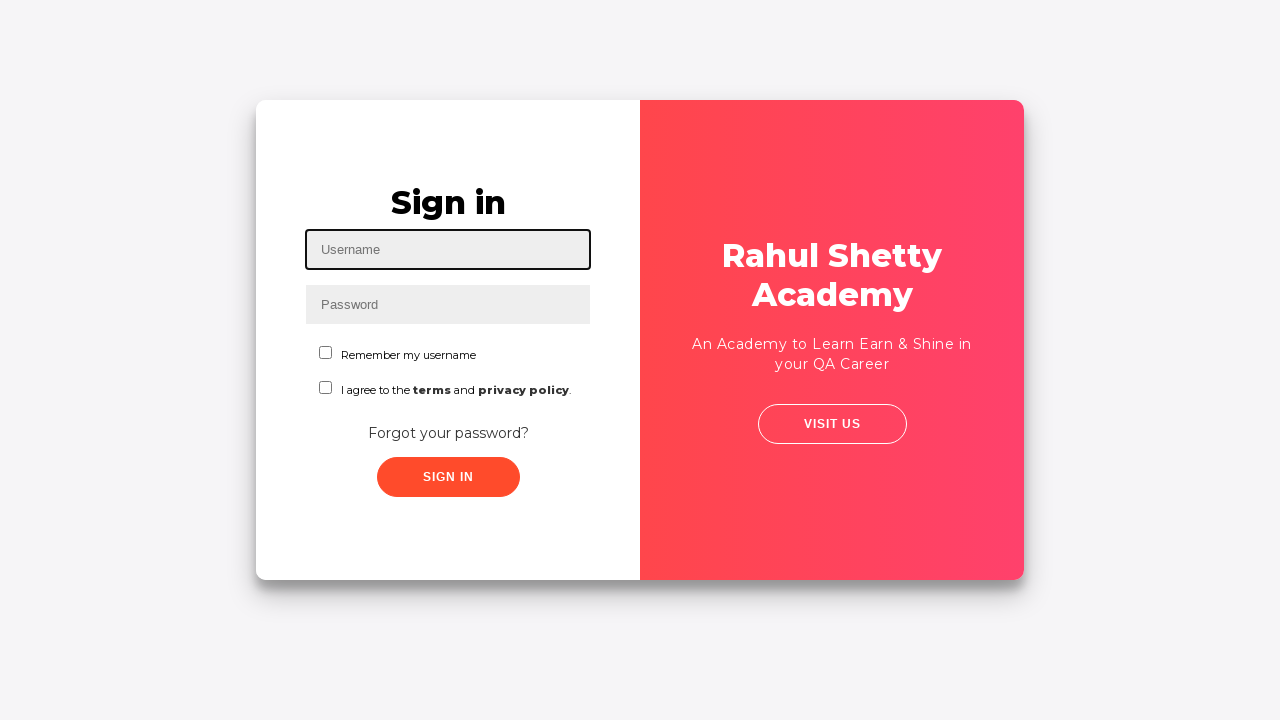

Refreshed the page at https://rahulshettyacademy.com/locatorspractice/
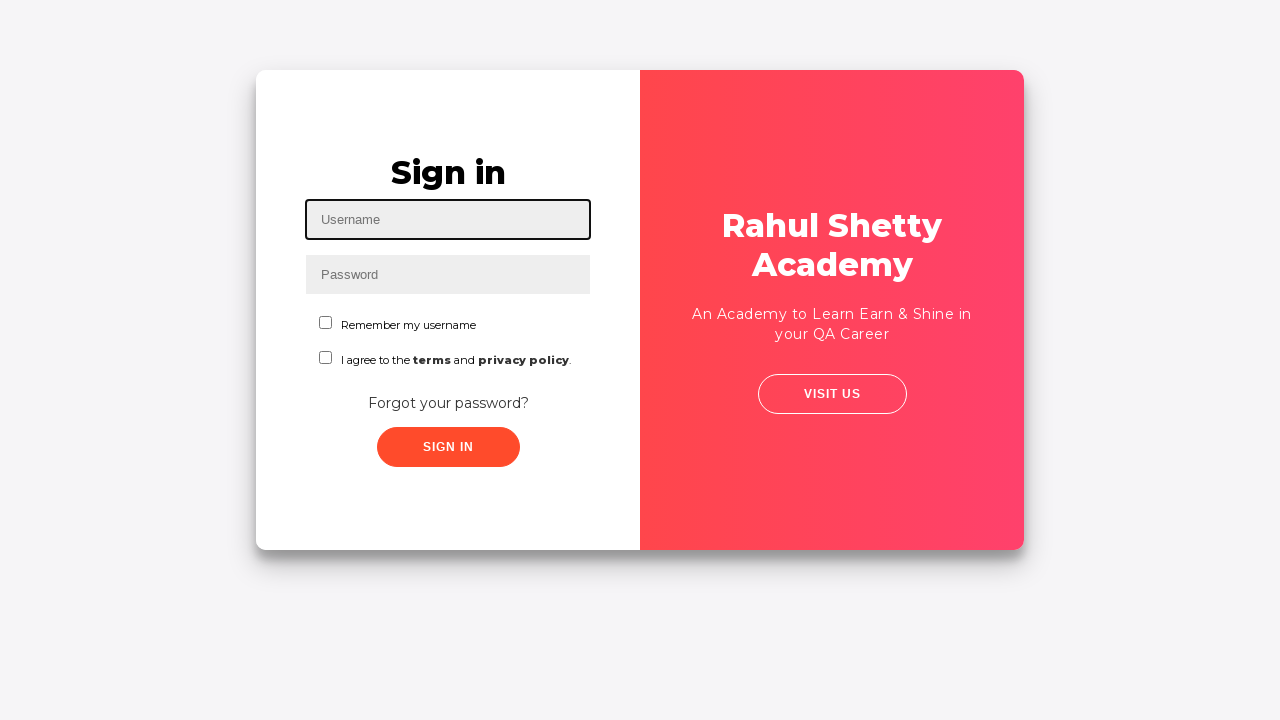

Clicked on 'Forgot your password?' link at (448, 403) on text=Forgot your password?
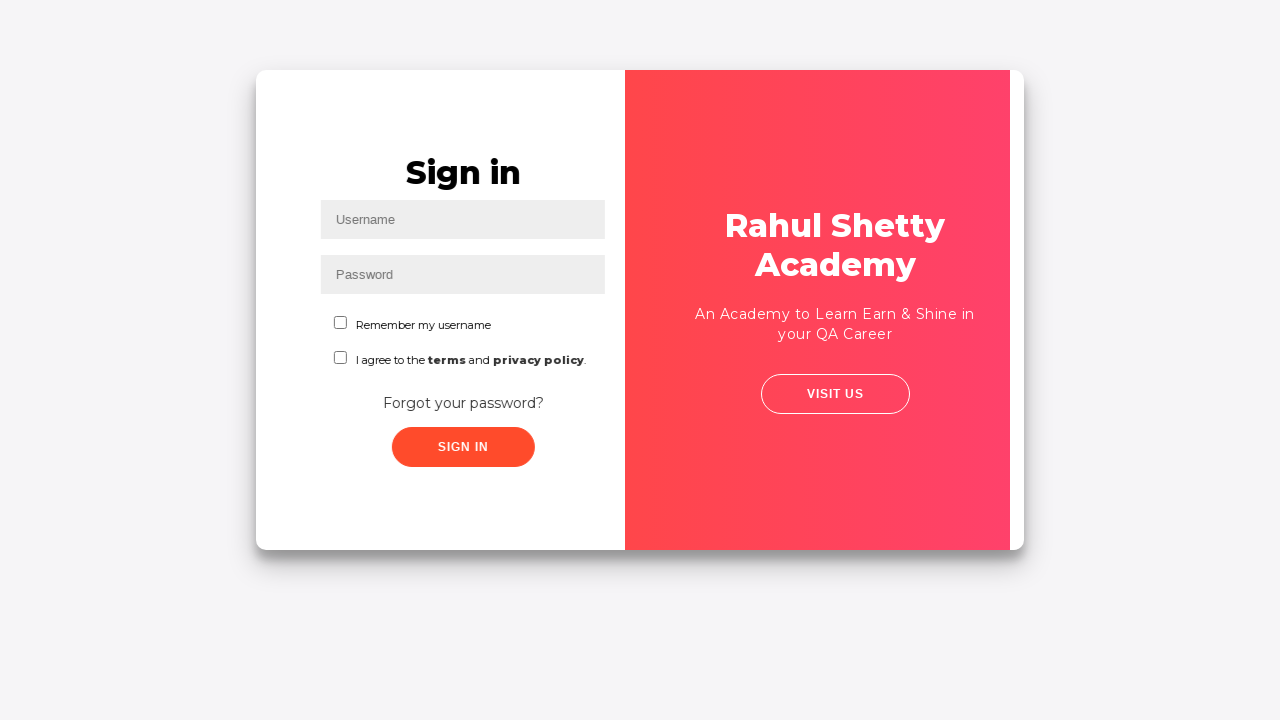

Reset password button appeared and is ready to click
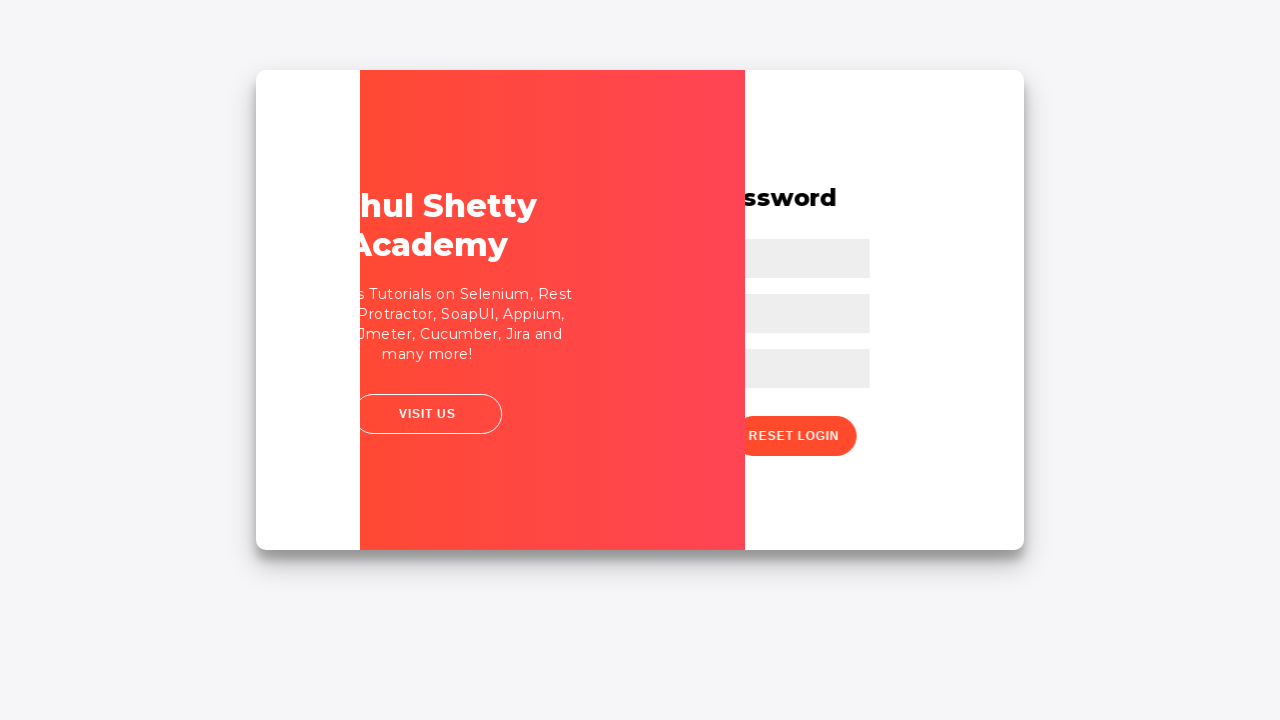

Clicked the reset password button at (899, 436) on .reset-pwd-btn
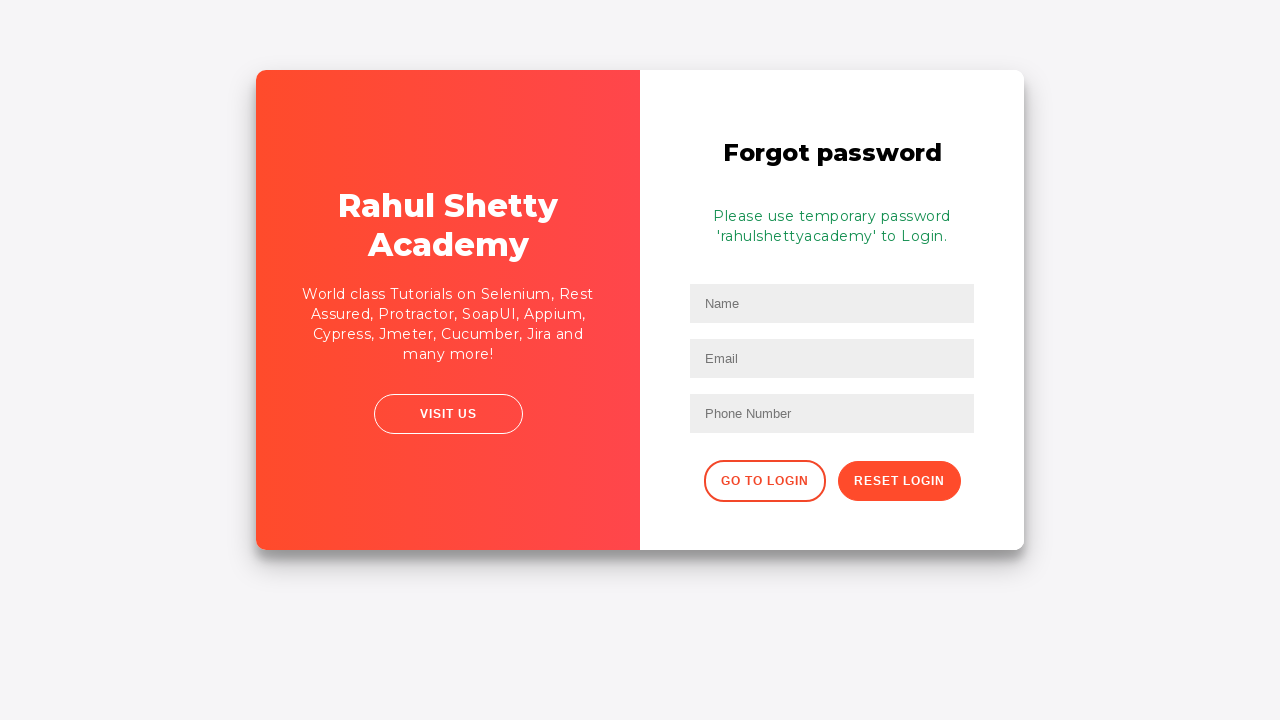

Info message appeared confirming password reset
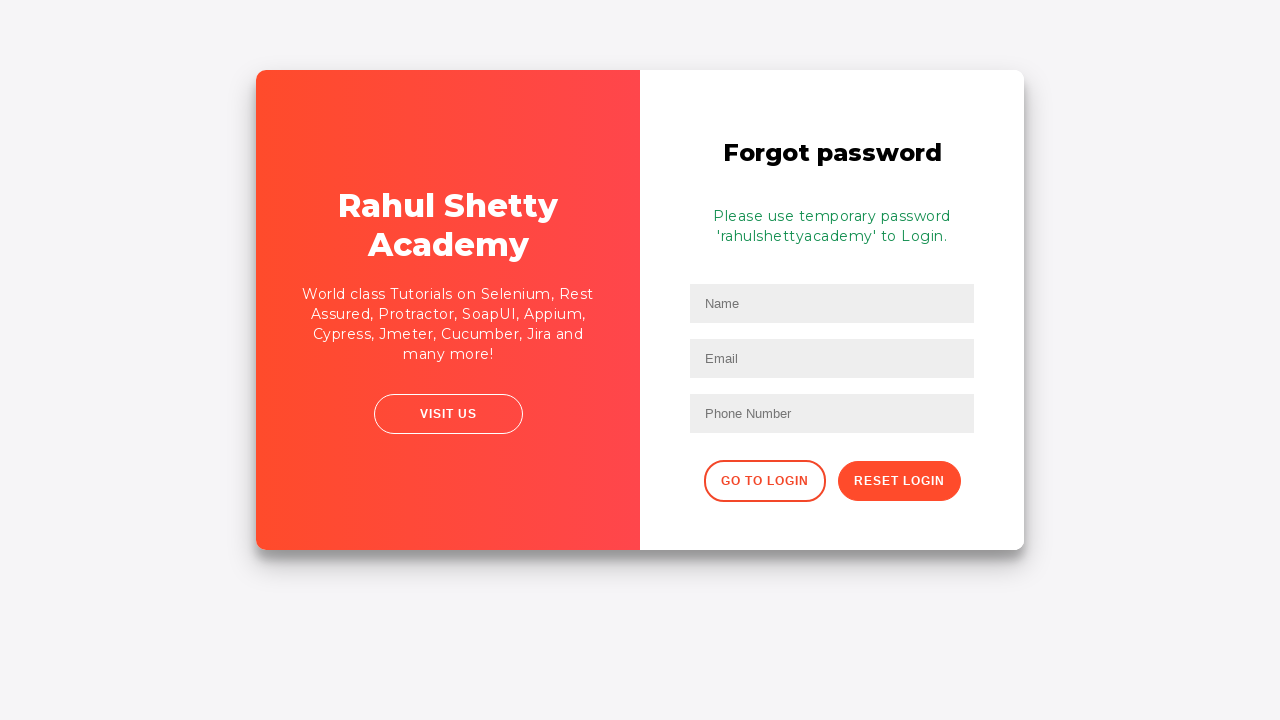

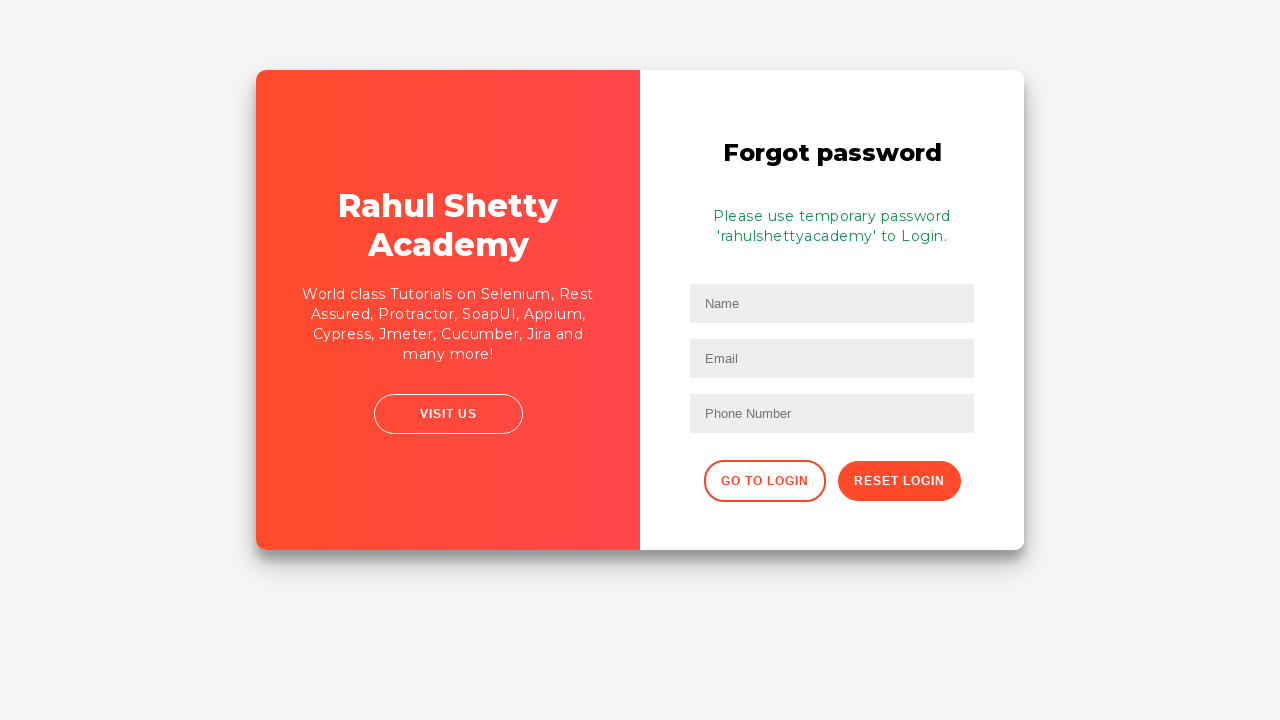